Tests sending a SPACE key press to an input element and verifies the page displays the correct key that was pressed

Starting URL: http://the-internet.herokuapp.com/key_presses

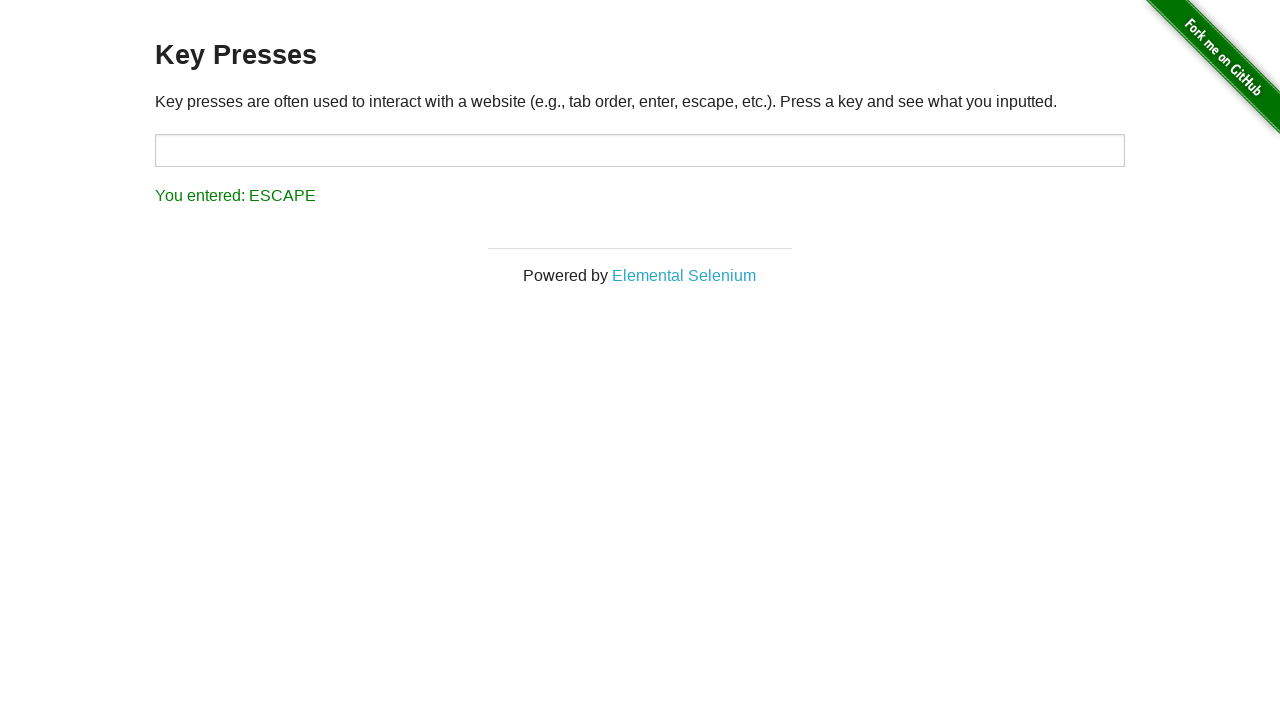

Pressed SPACE key on target input element on #target
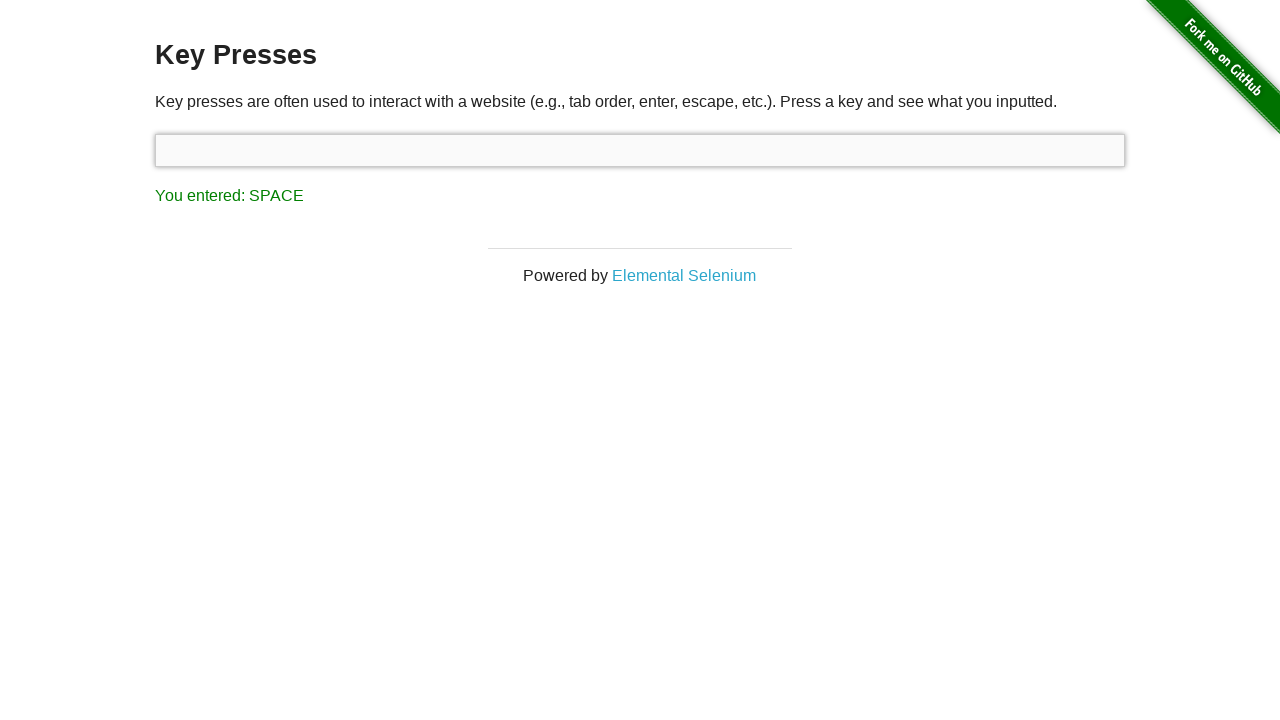

Result element loaded after key press
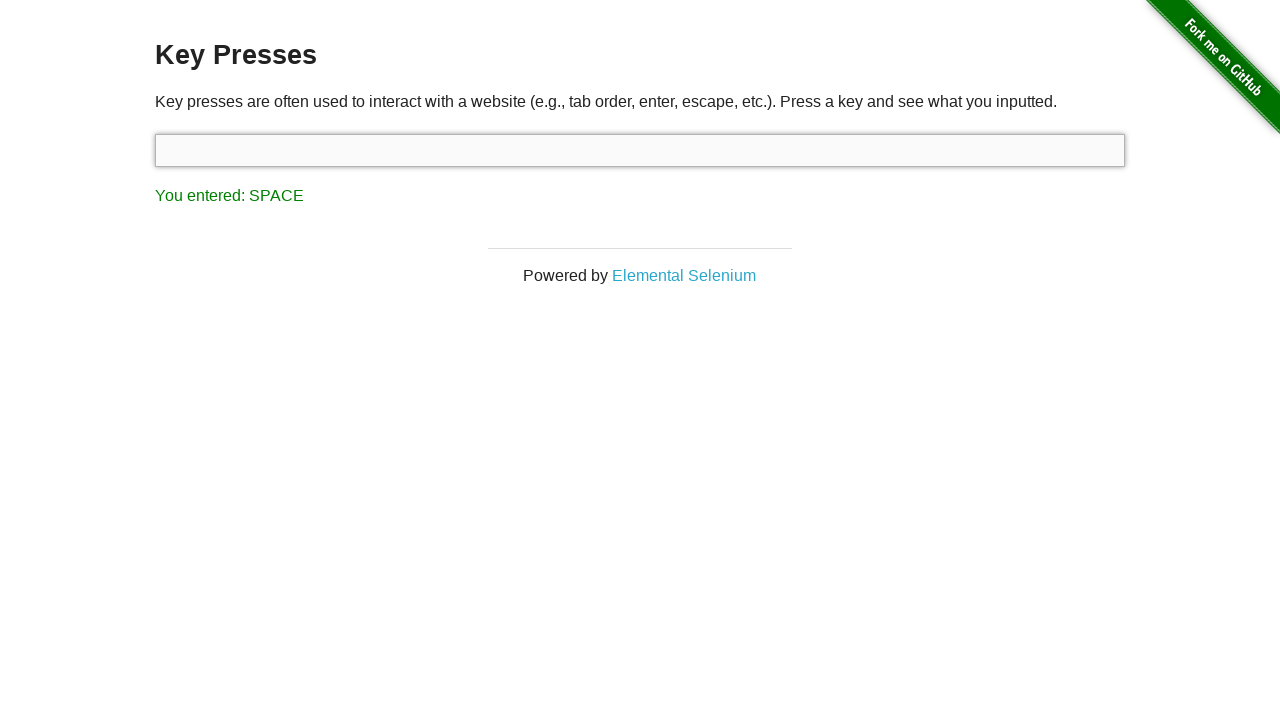

Verified page displays correct key pressed: 'You entered: SPACE'
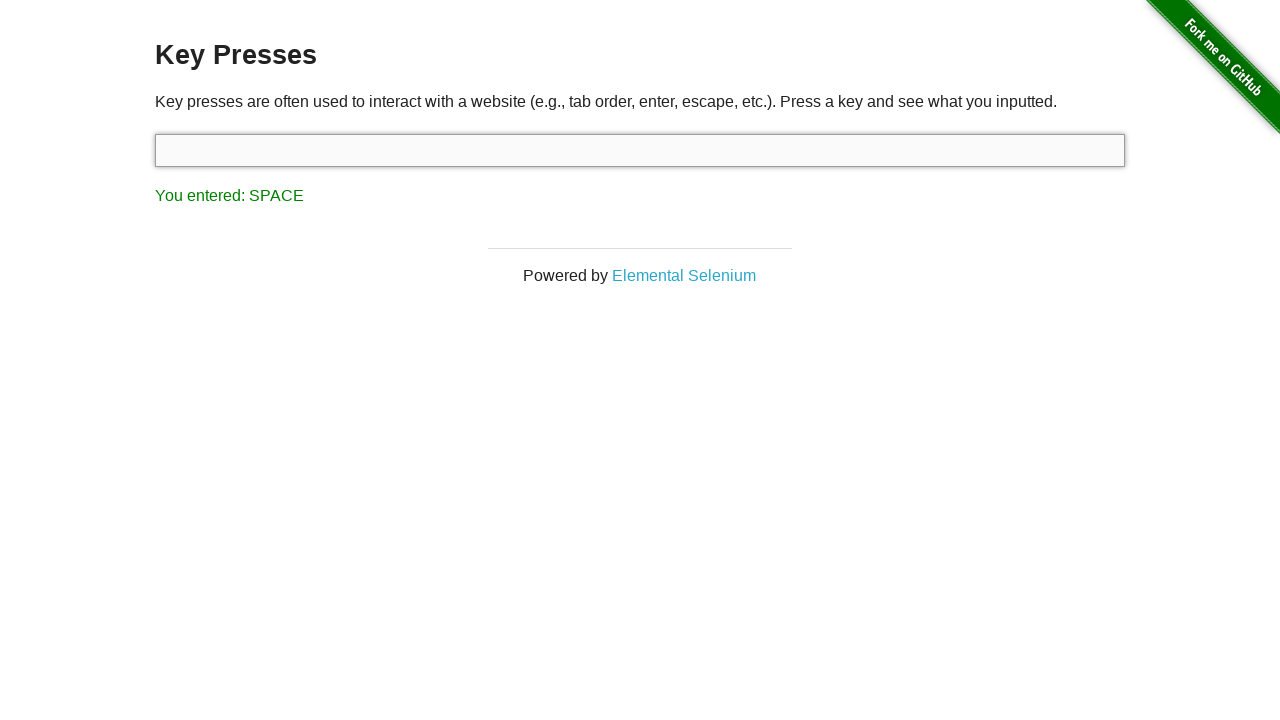

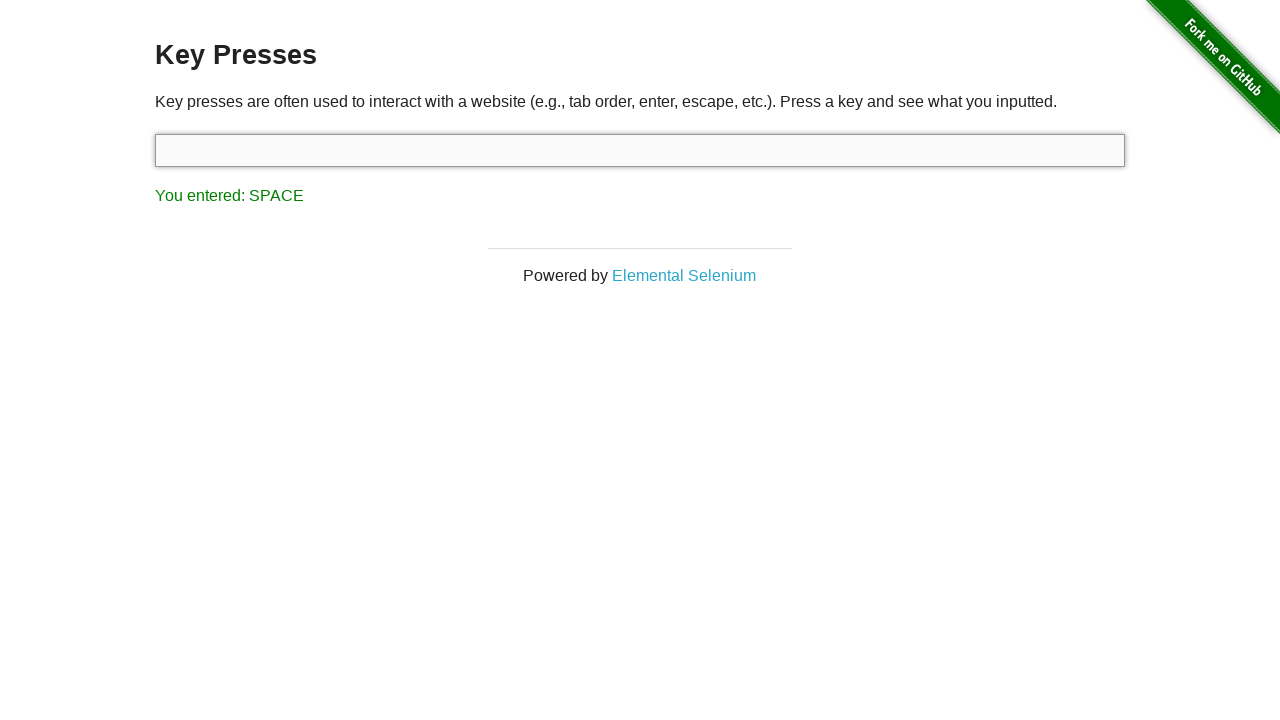